Tests the copy timestamp functionality by getting the current timestamp and clicking the copy button.

Starting URL: https://www.001236.xyz/en/

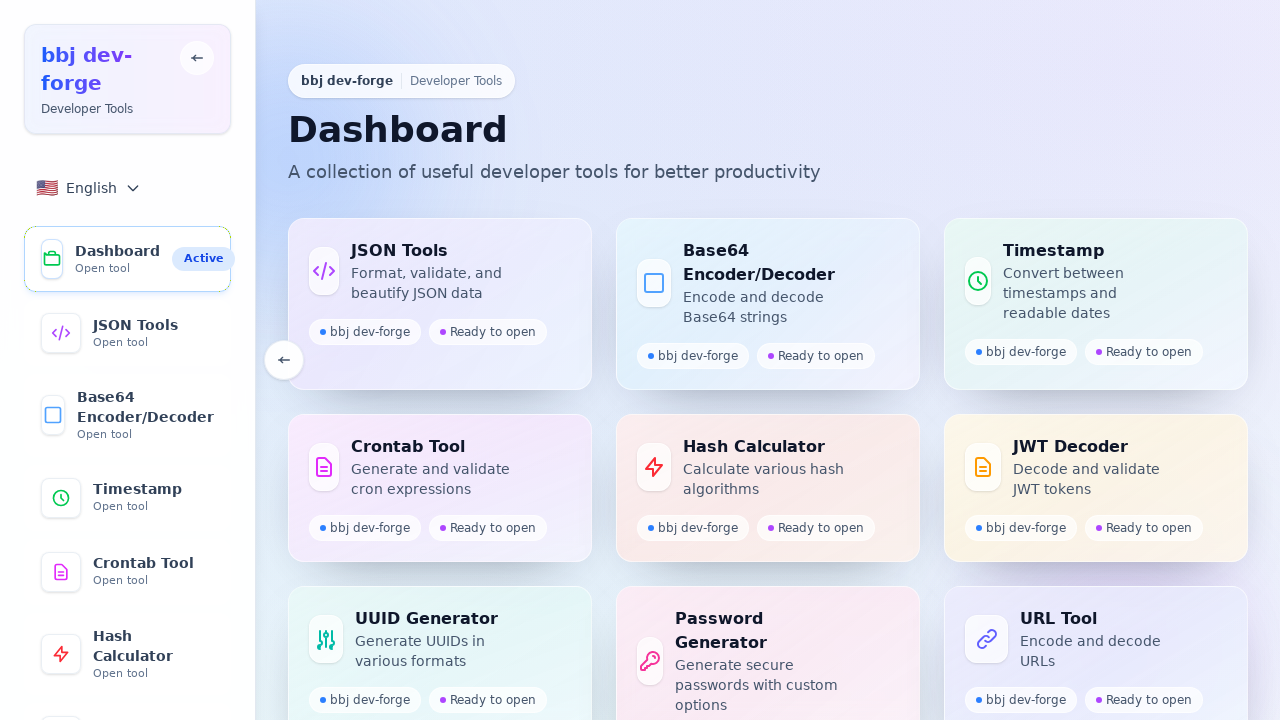

Clicked on Timestamp link to navigate to timestamp tool at (154, 489) on text=Timestamp
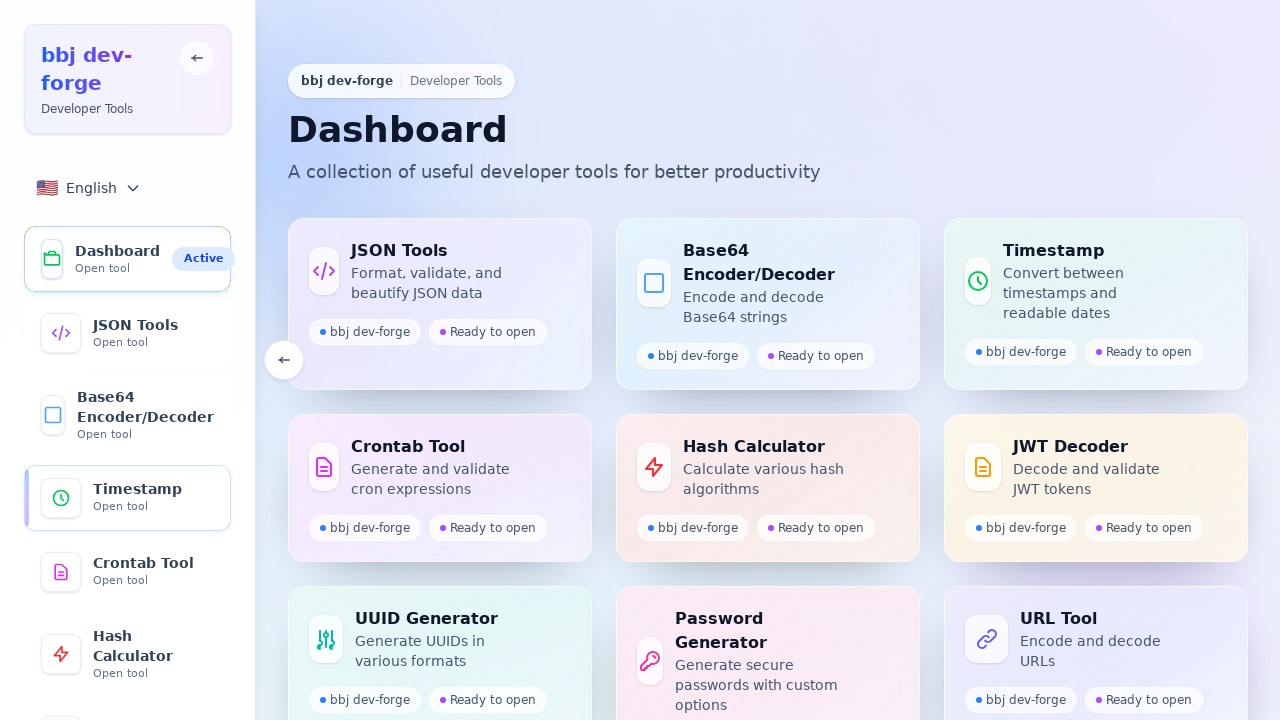

Waited for page to load completely (networkidle state)
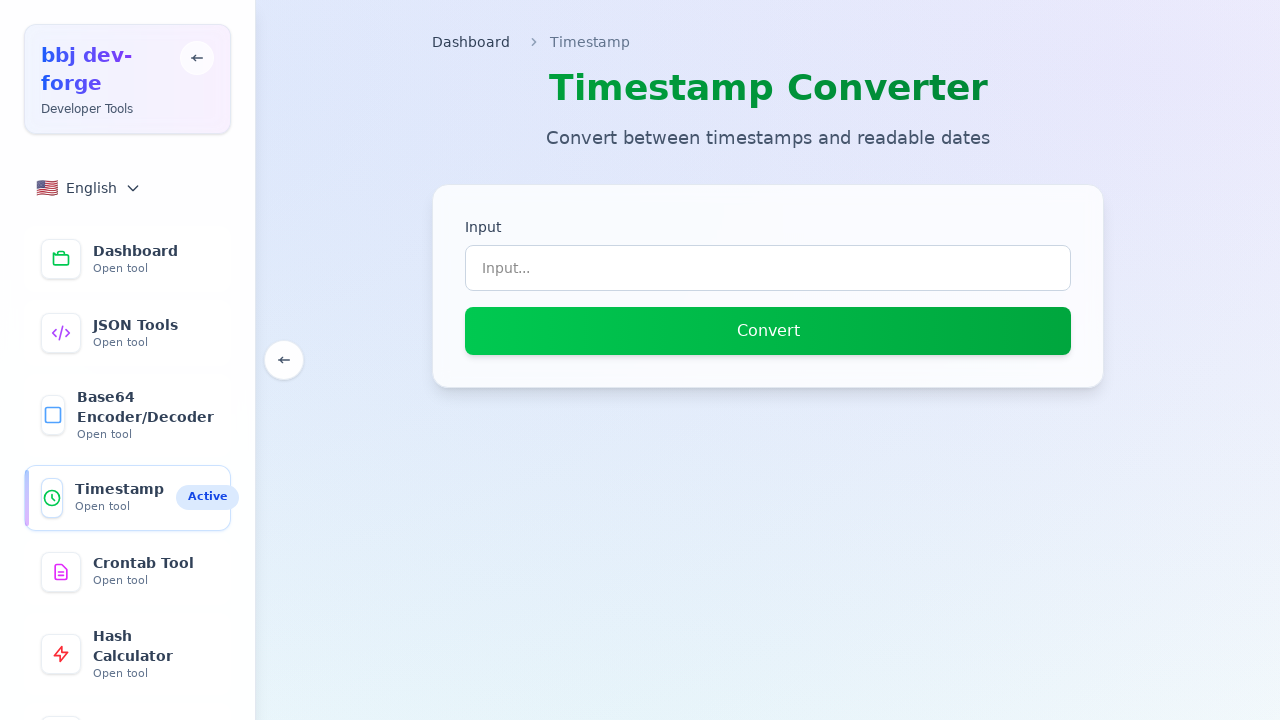

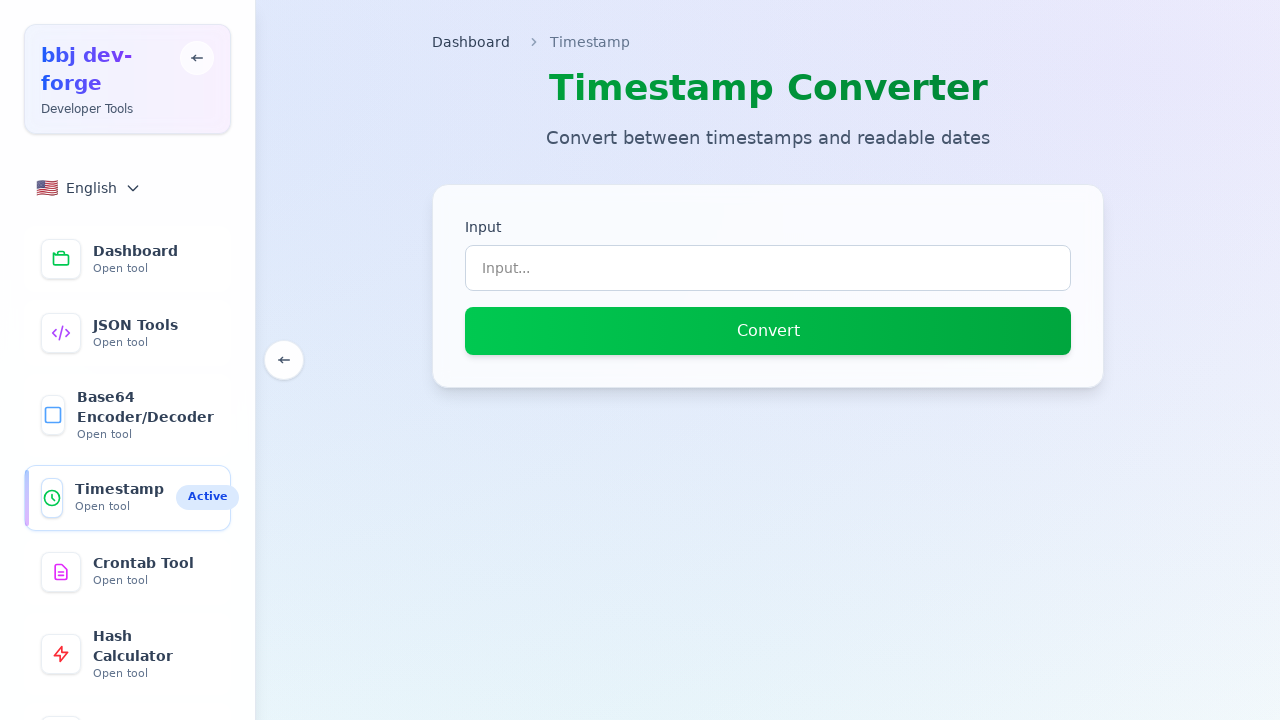